Validates that the page title matches the expected title "Home | Test a pet".

Starting URL: https://test-a-pet.vercel.app/

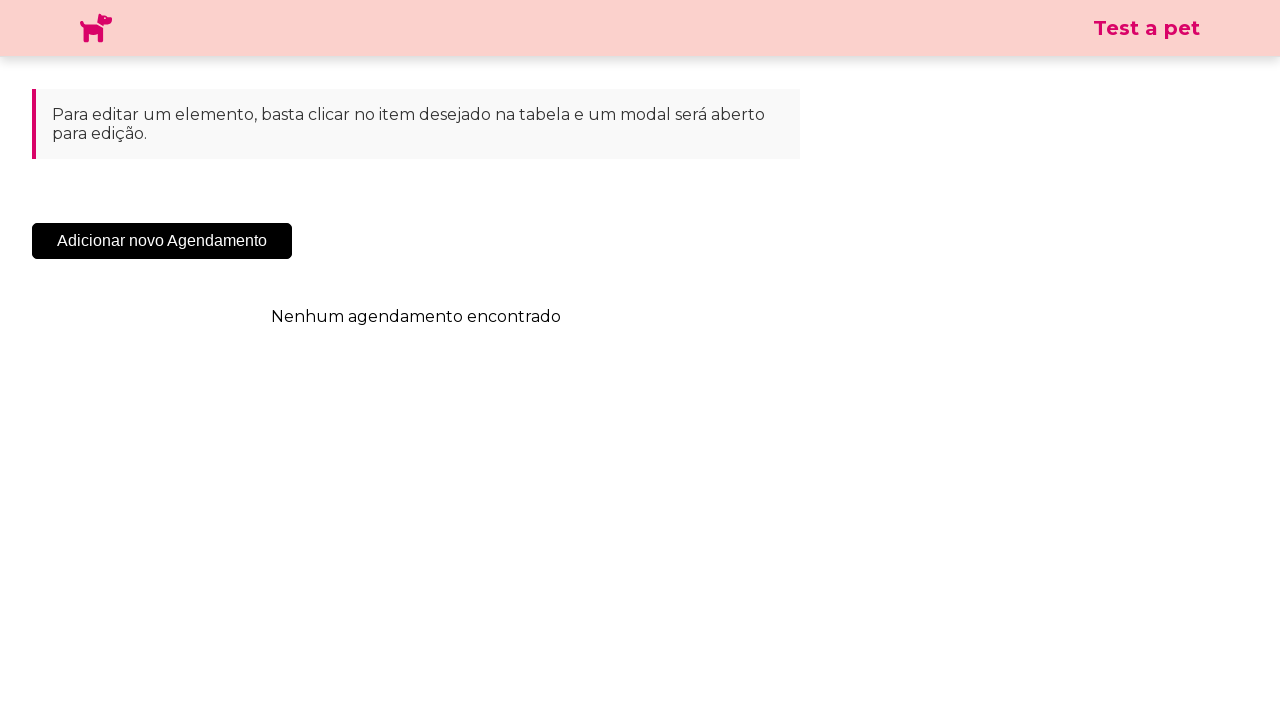

Navigated to https://test-a-pet.vercel.app/
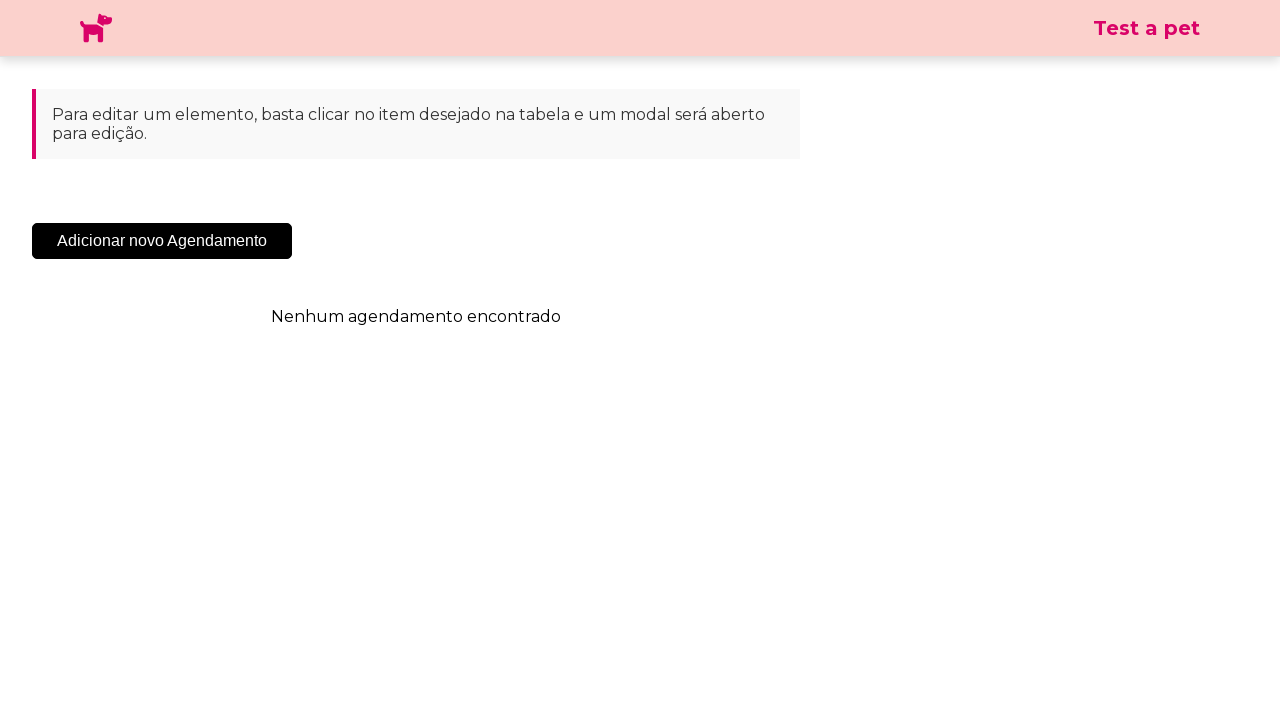

Verified page title matches 'Home | Test a pet'
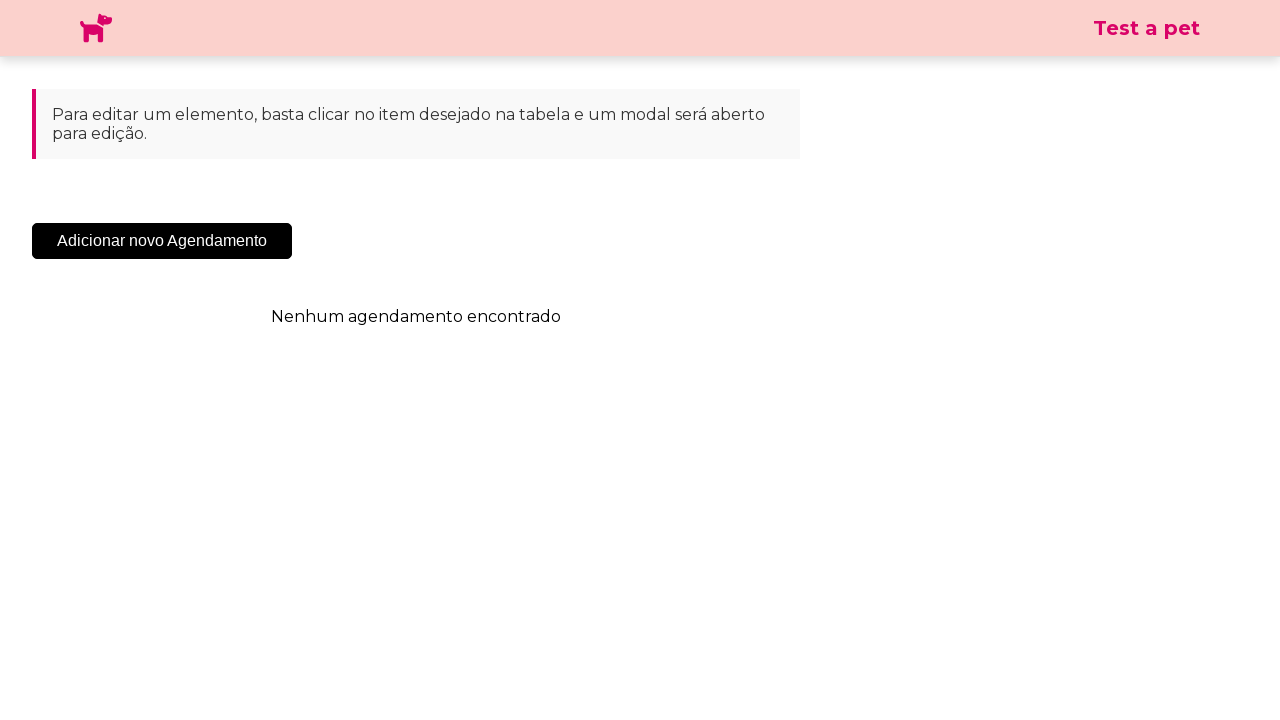

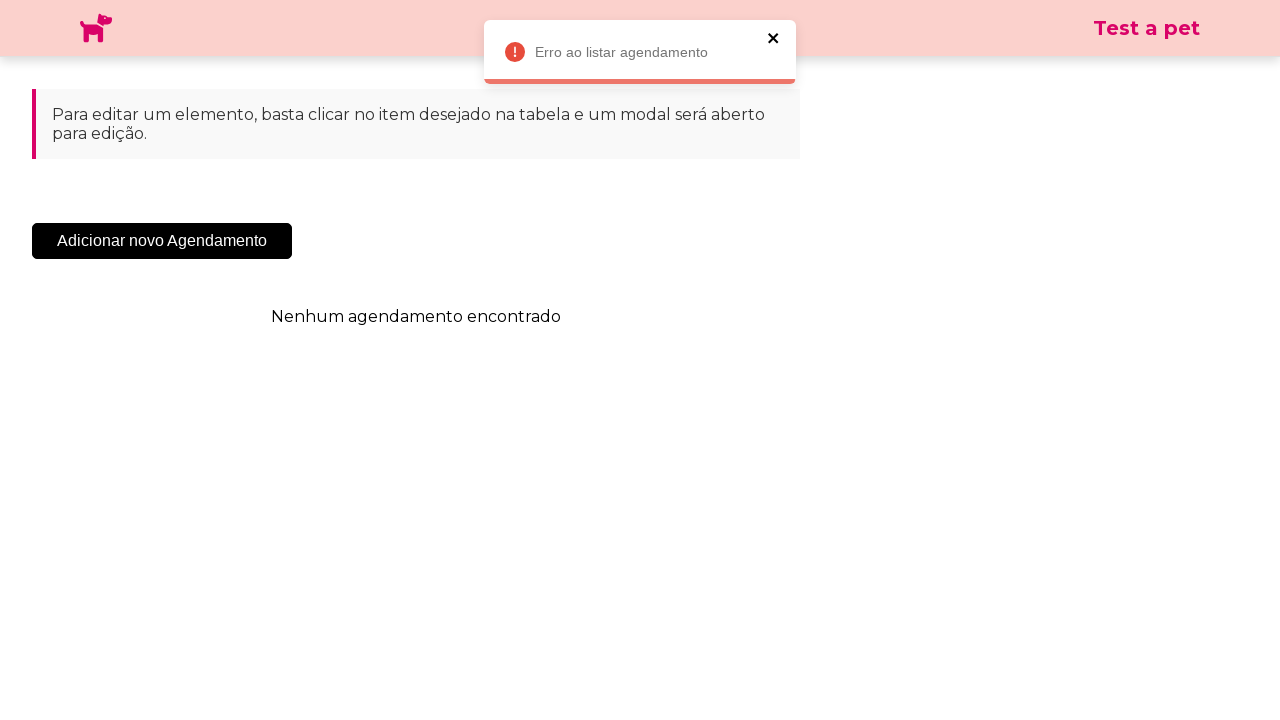